Tests a registration form by filling in personal information (first name, last name, address, email, phone), selecting a gender radio button, and clicking hobby checkboxes.

Starting URL: http://demo.automationtesting.in/Register.html

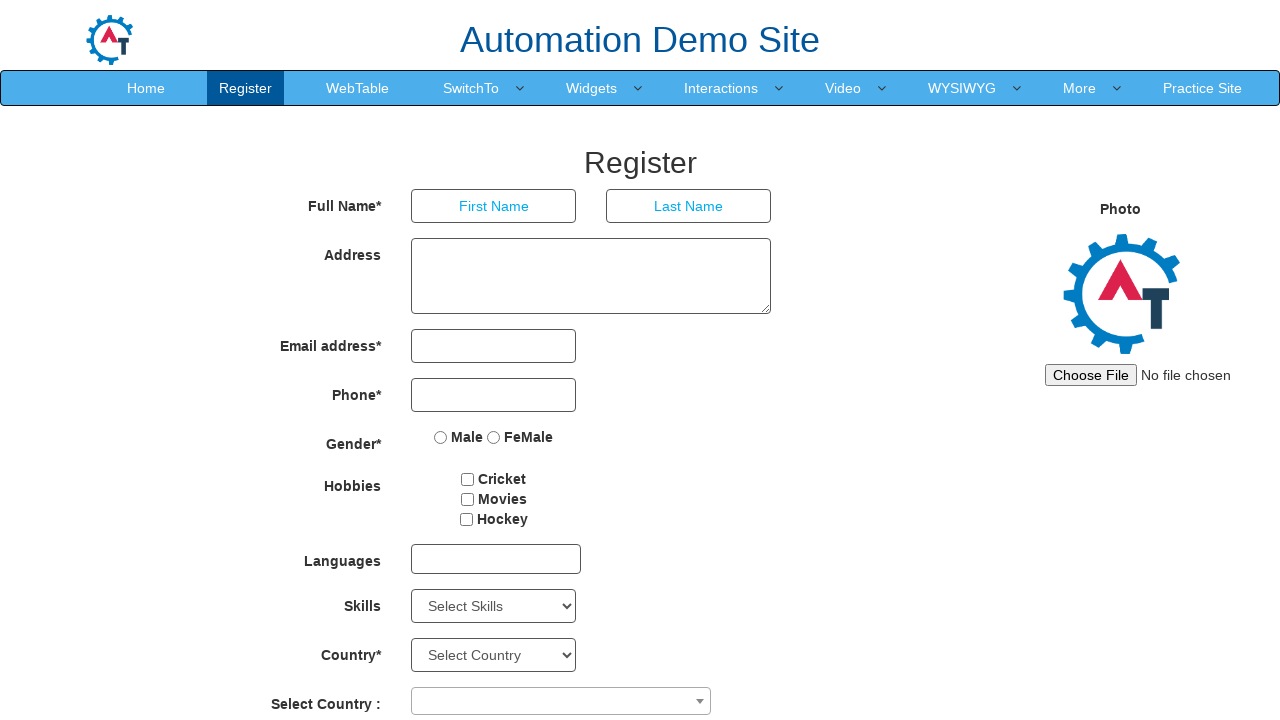

Filled first name field with 'Omar' on [ng-model='FirstName']
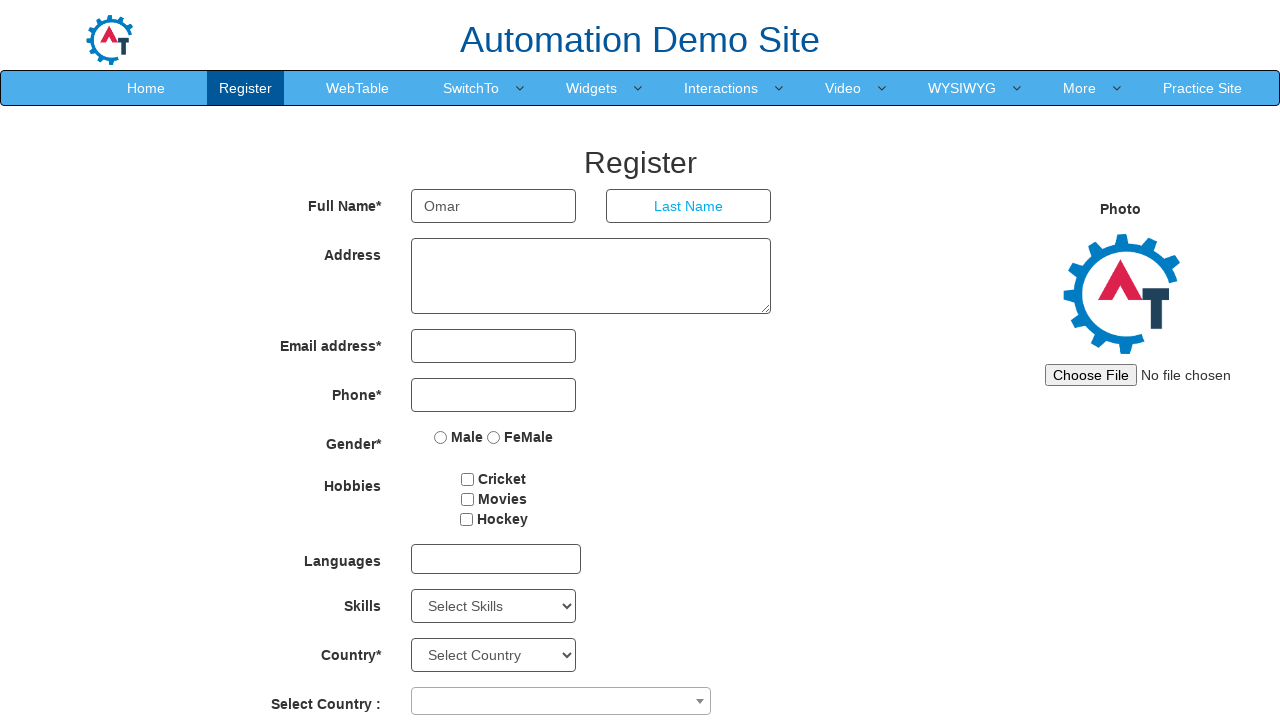

Filled last name field with 'Rodriguez' on [ng-model='LastName']
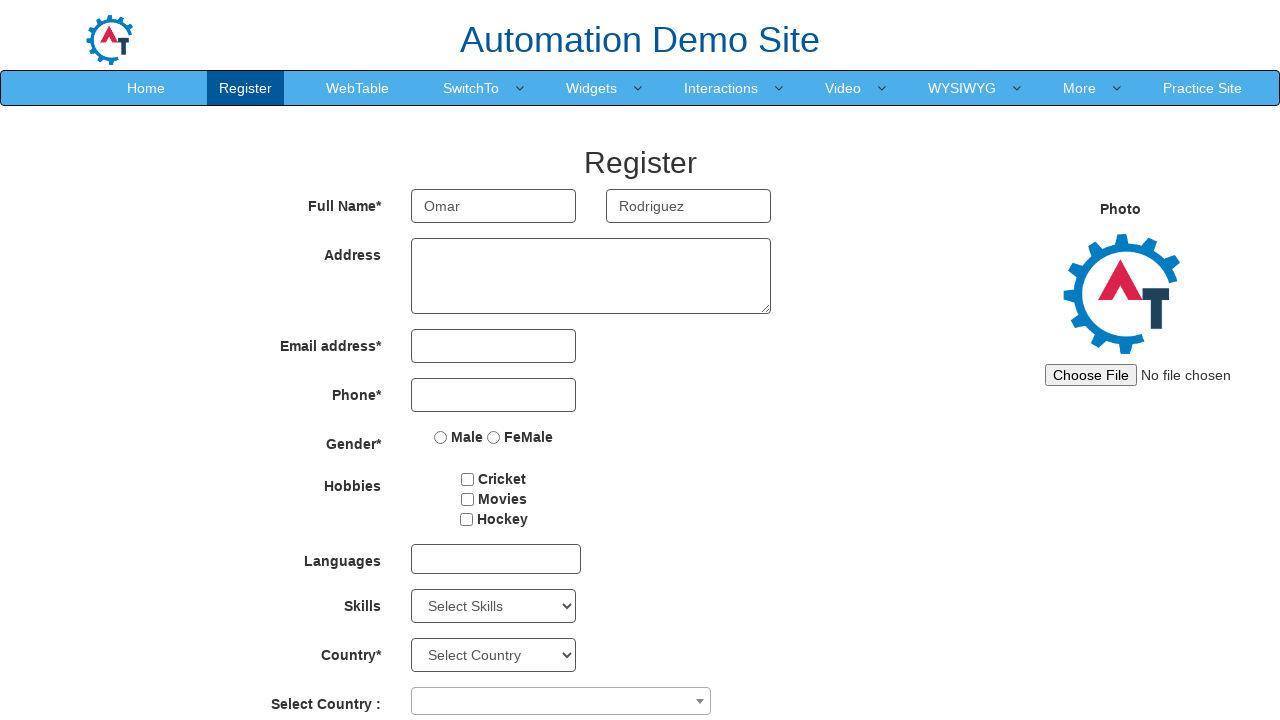

Filled address field with '123 Main Street, Main City, 12345, ST, USA' on [ng-model='Adress']
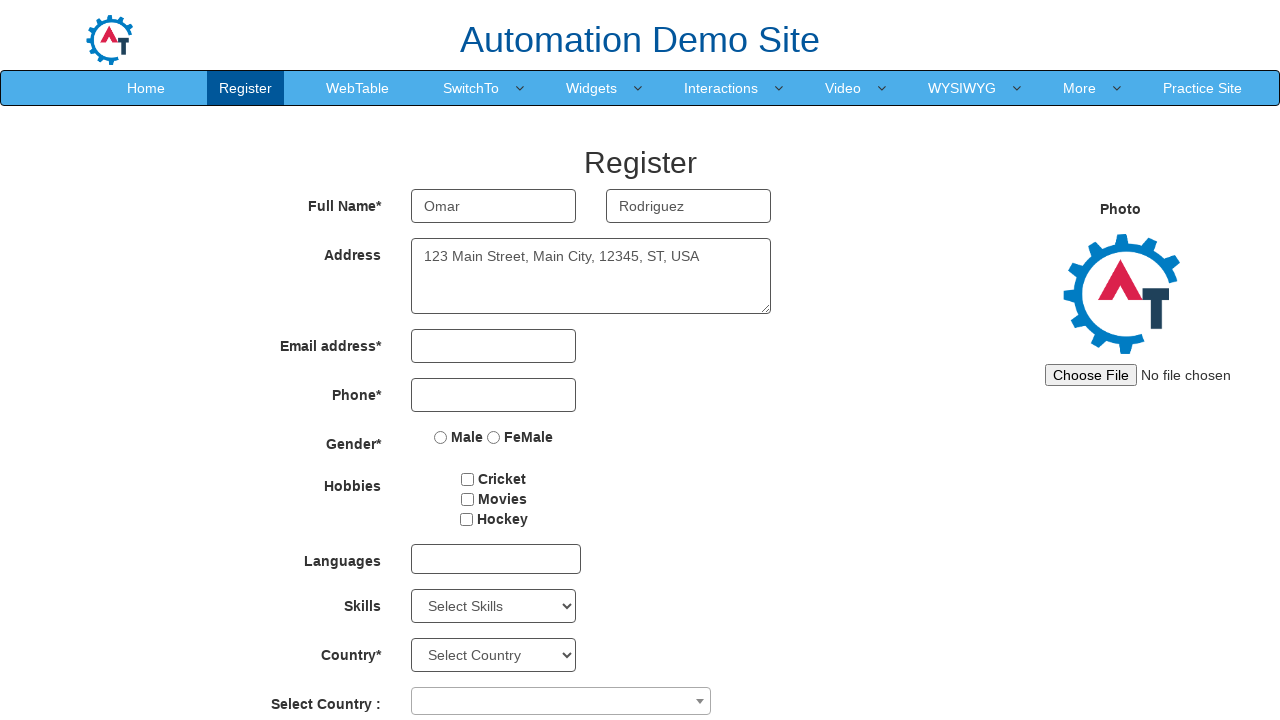

Filled email field with 'omarramo@email.com' on [ng-model='EmailAdress']
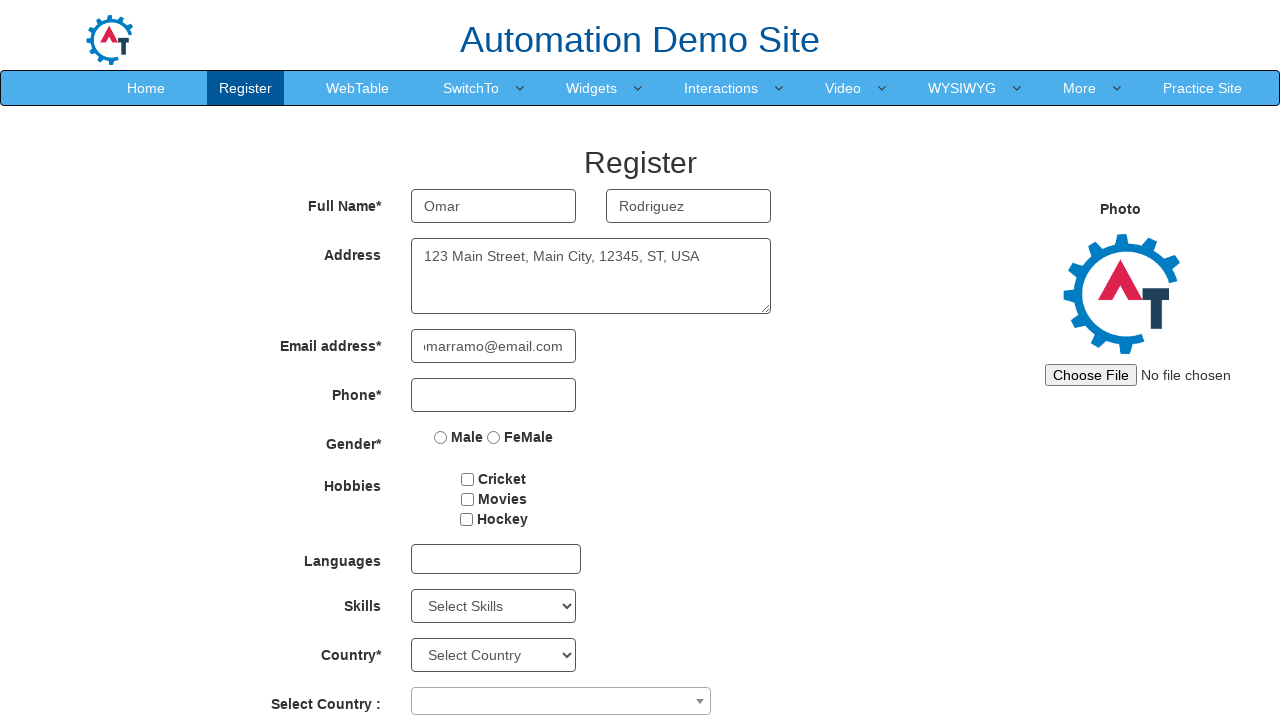

Filled phone field with '123-321-1221' on [ng-model='Phone']
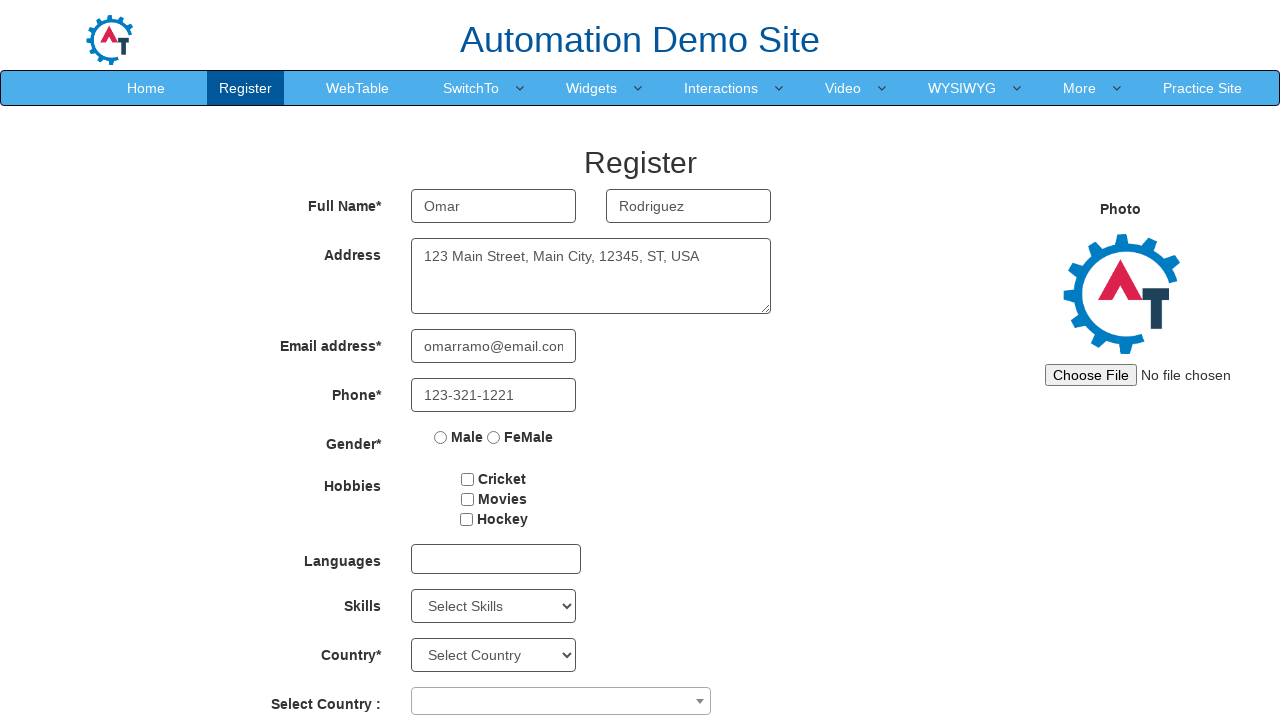

Selected Male gender radio button at (441, 437) on input[value='Male']
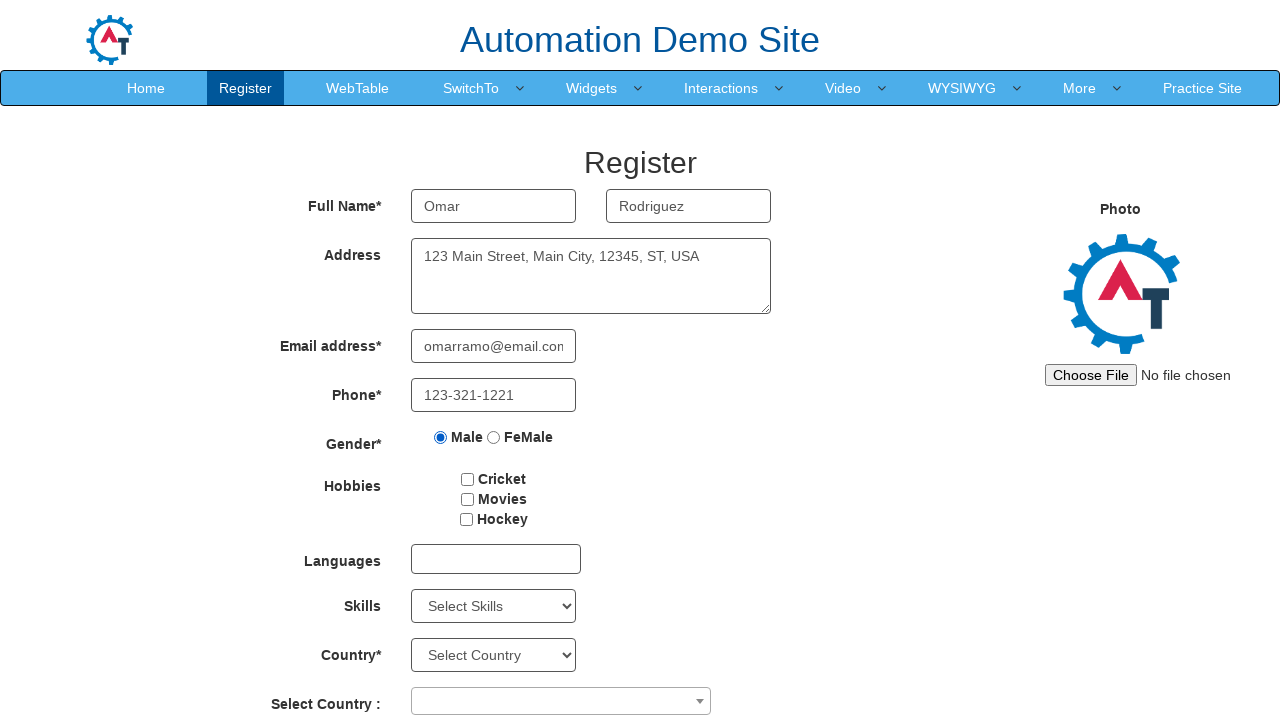

Selected Hockey hobby checkbox at (466, 519) on input[value='Hockey']
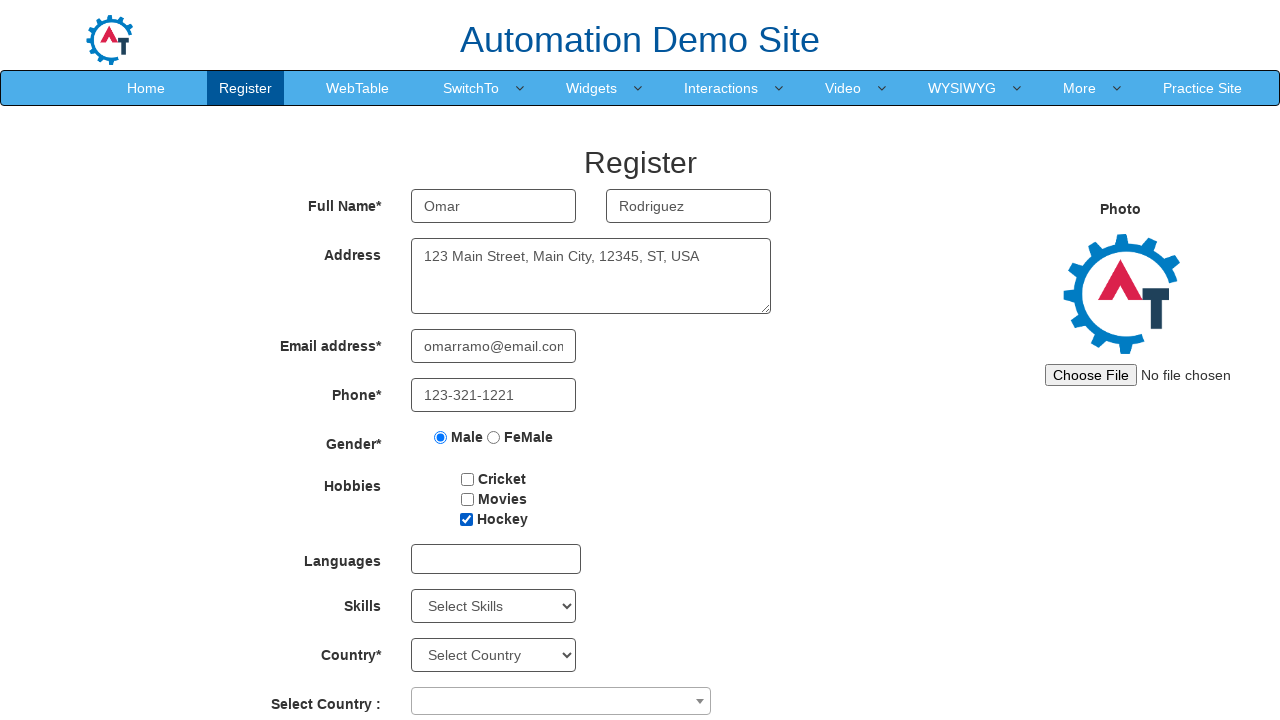

Selected Movies hobby checkbox at (467, 499) on input[value='Movies']
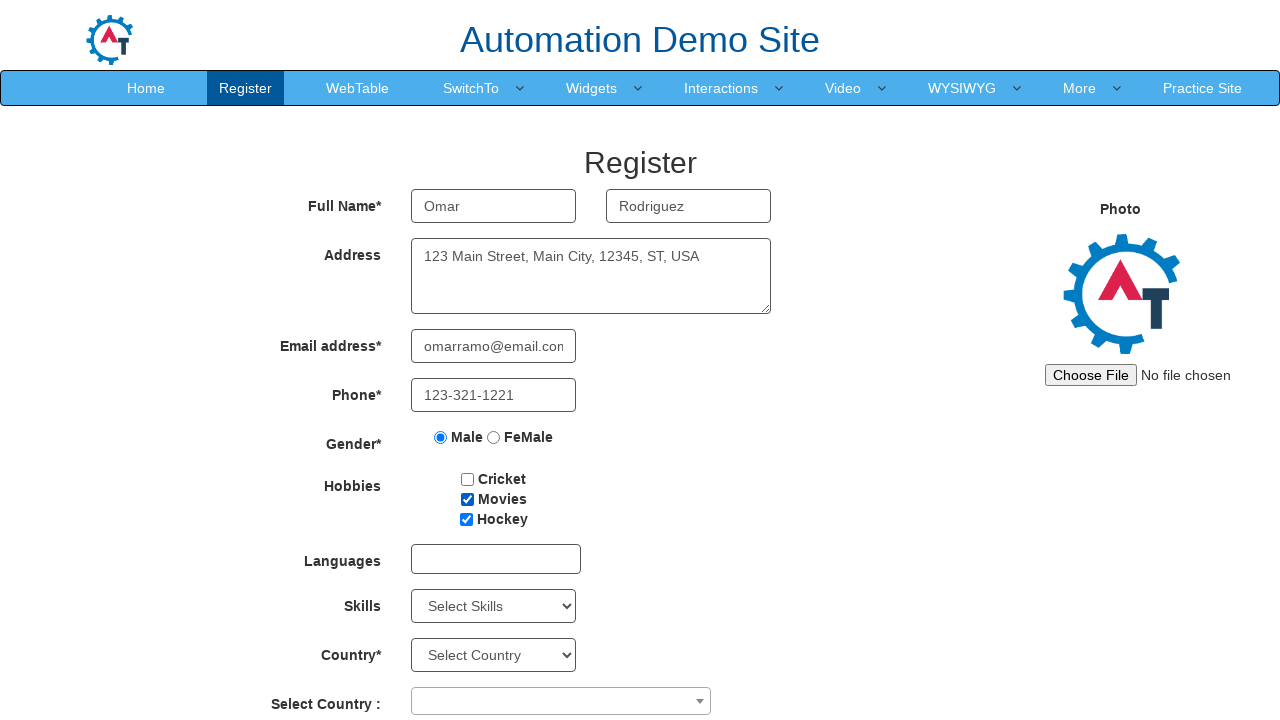

Verified Male radio button is selected
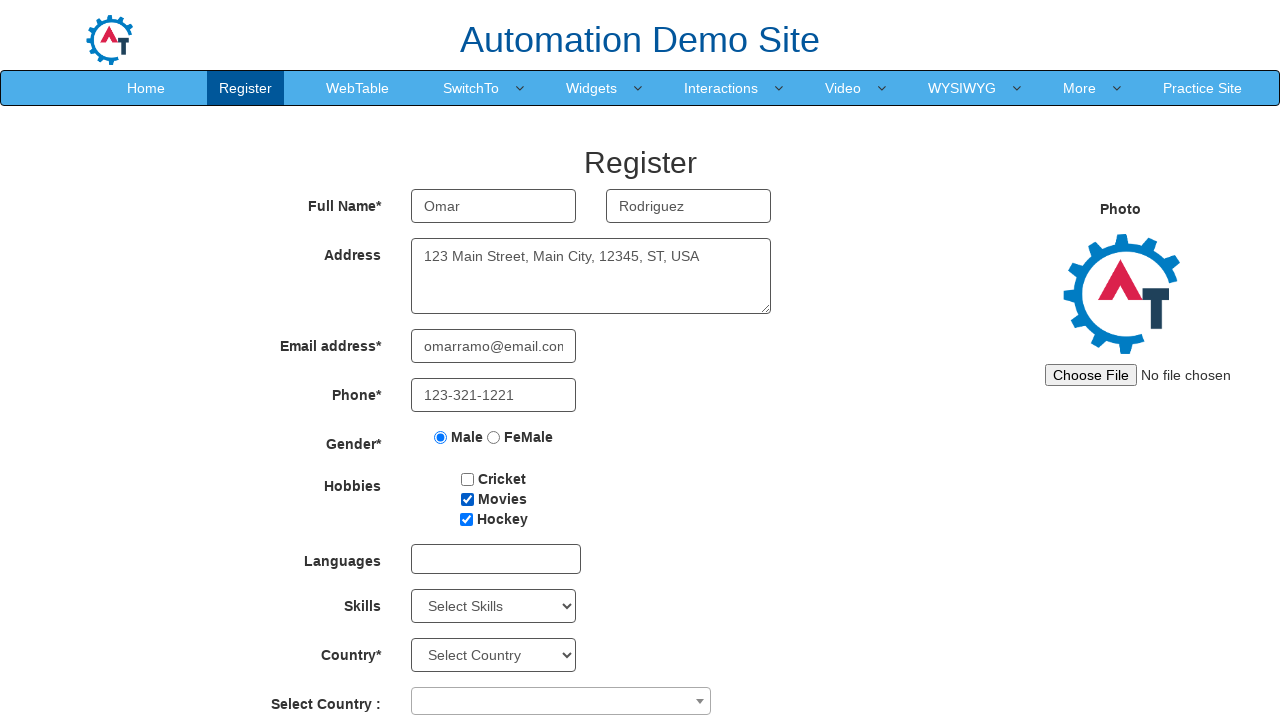

Verified Hockey checkbox is selected
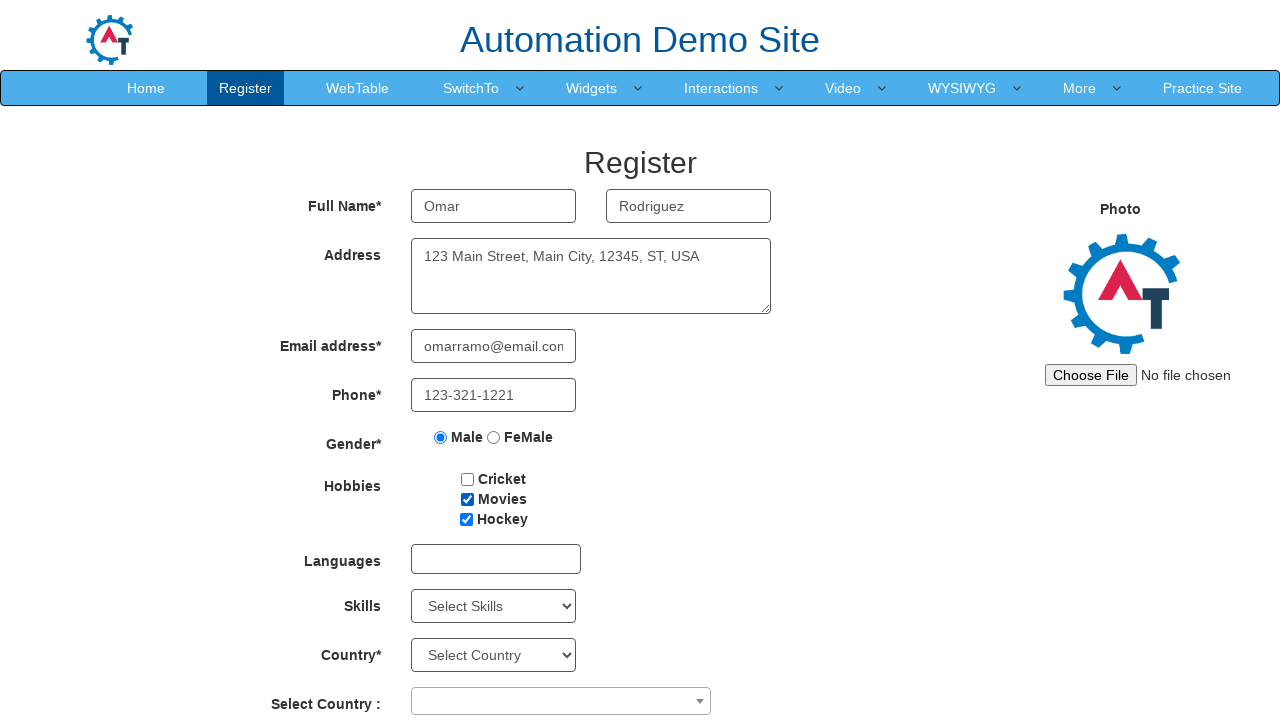

Verified Movies checkbox is selected
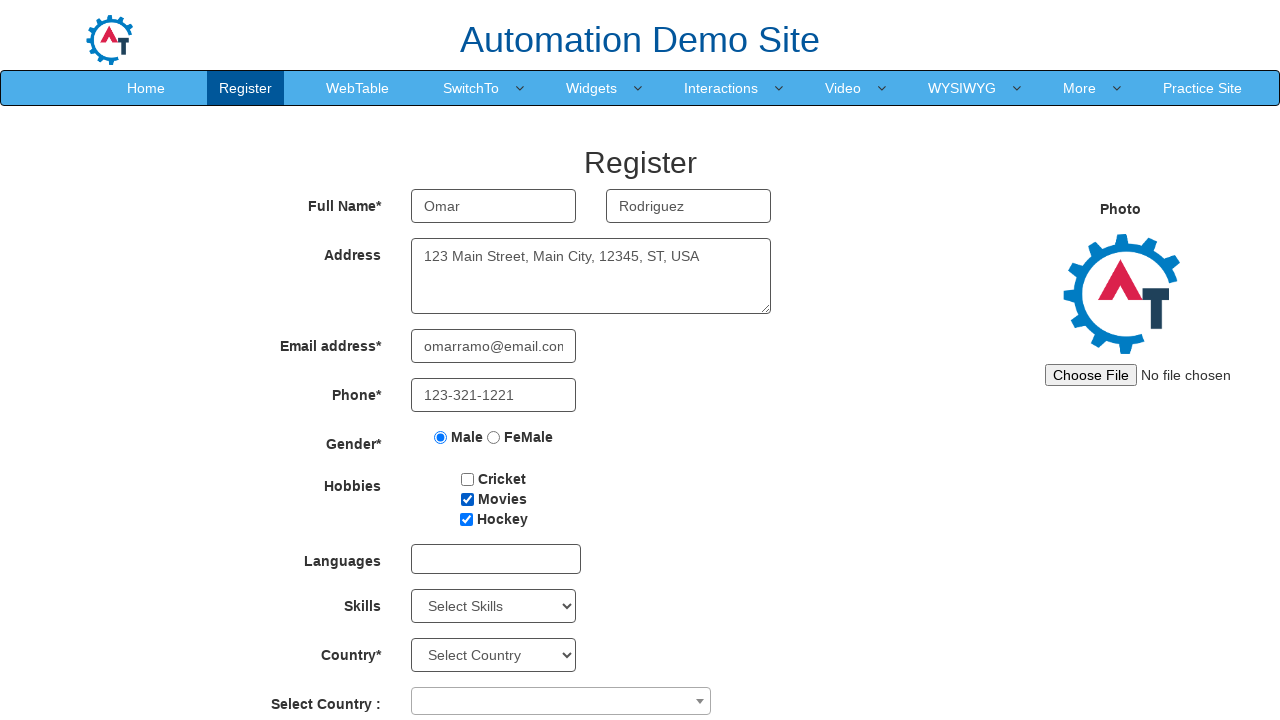

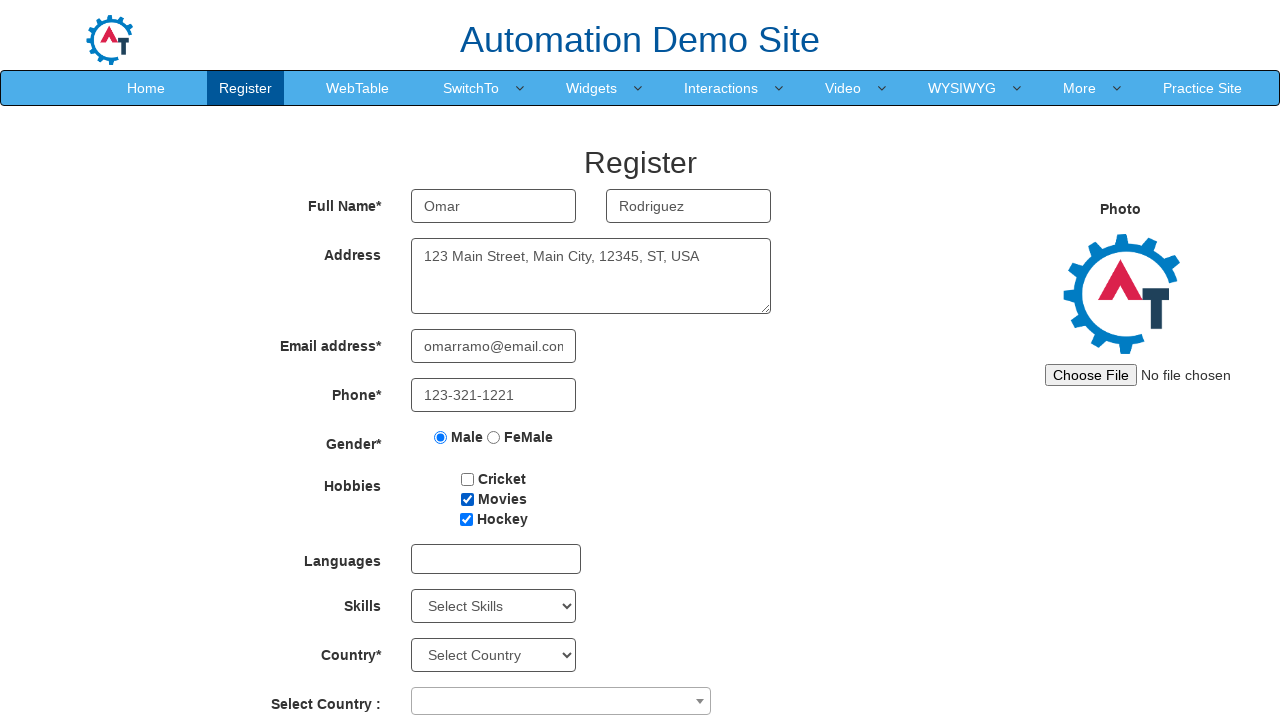